Navigates to a nested frames example page, clicks on the Nested Frames link, and switches between window handles

Starting URL: https://the-internet.herokuapp.com/

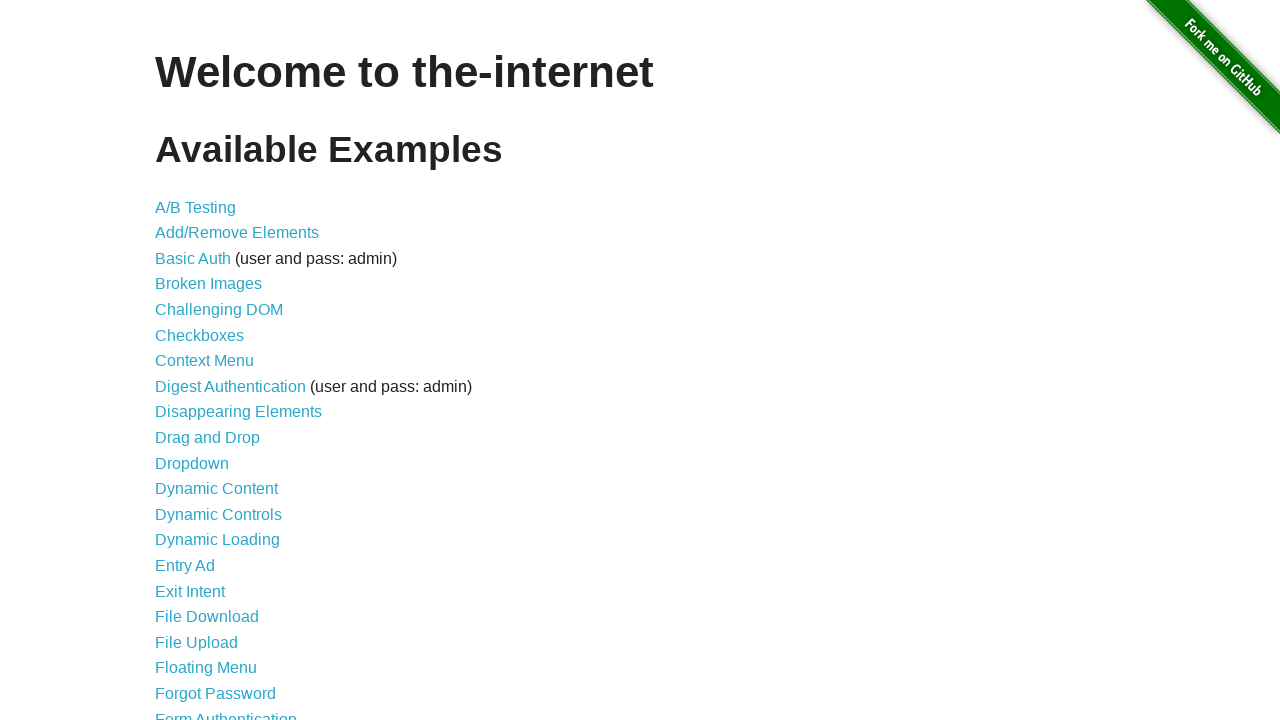

Navigated to the-internet.herokuapp.com homepage
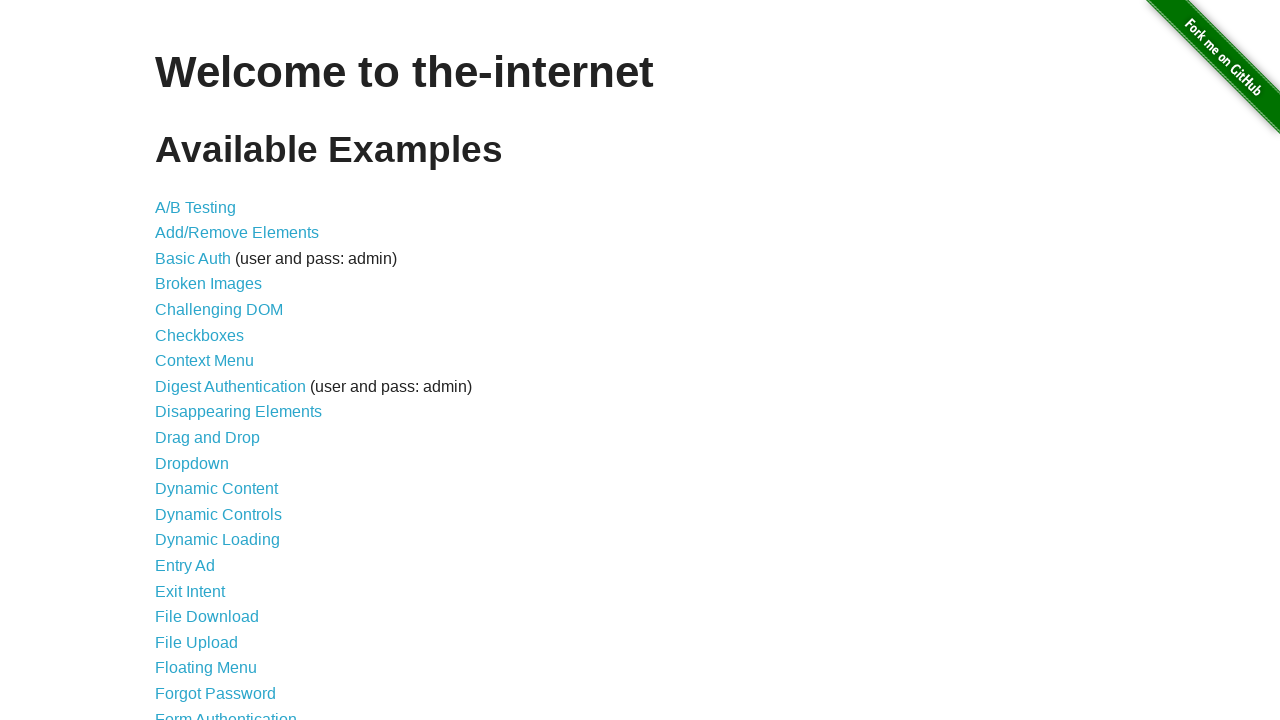

Clicked on Nested Frames link at (210, 395) on text=Nested Frames
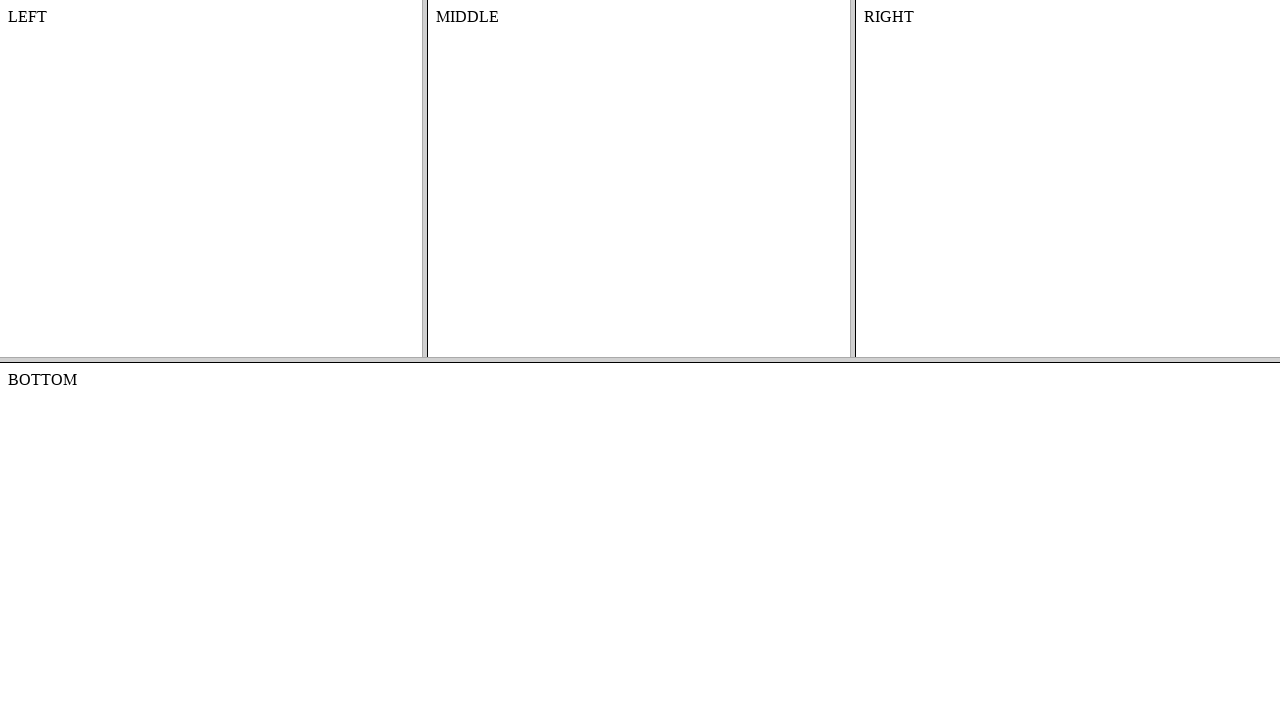

Waited for network idle after navigation
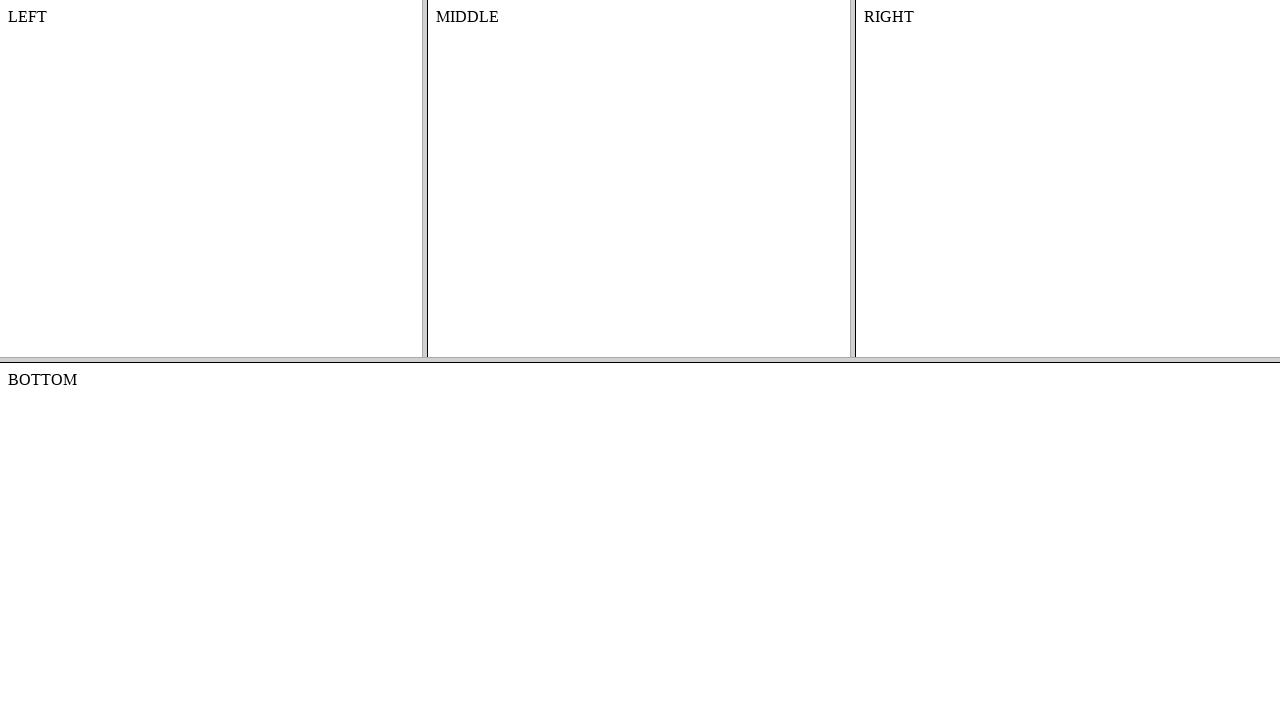

Retrieved page frames - found 6 frames
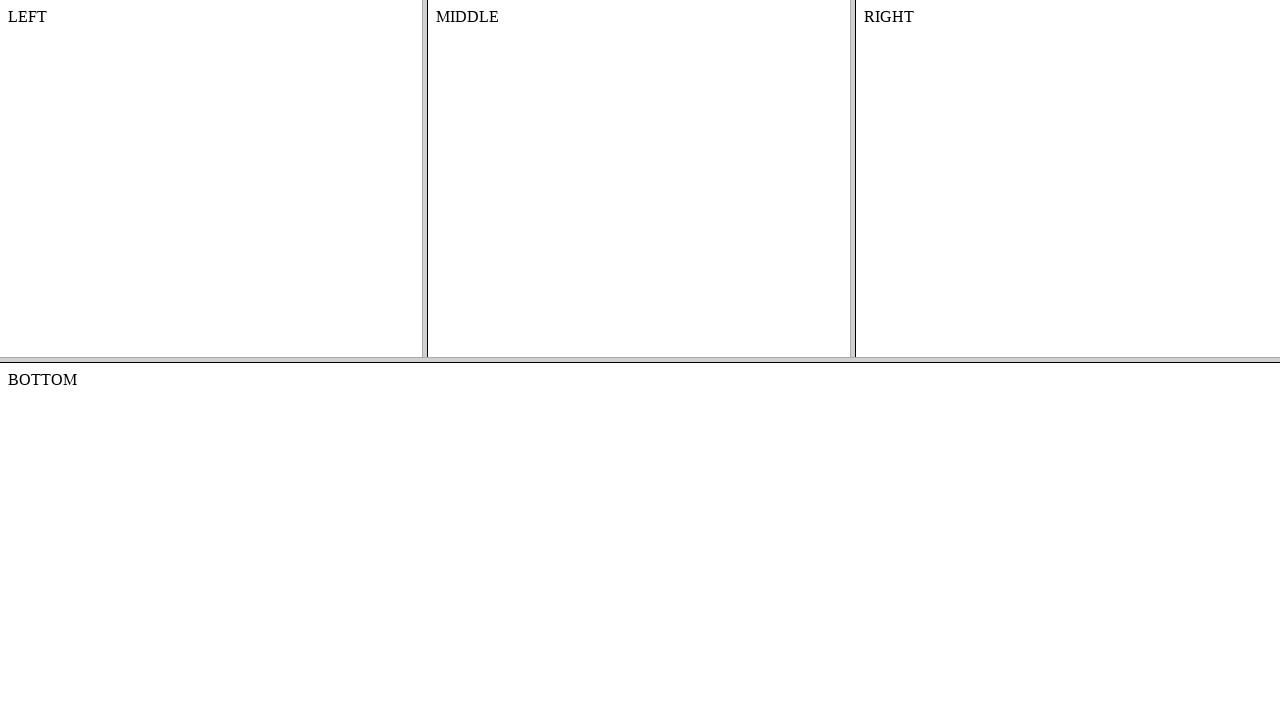

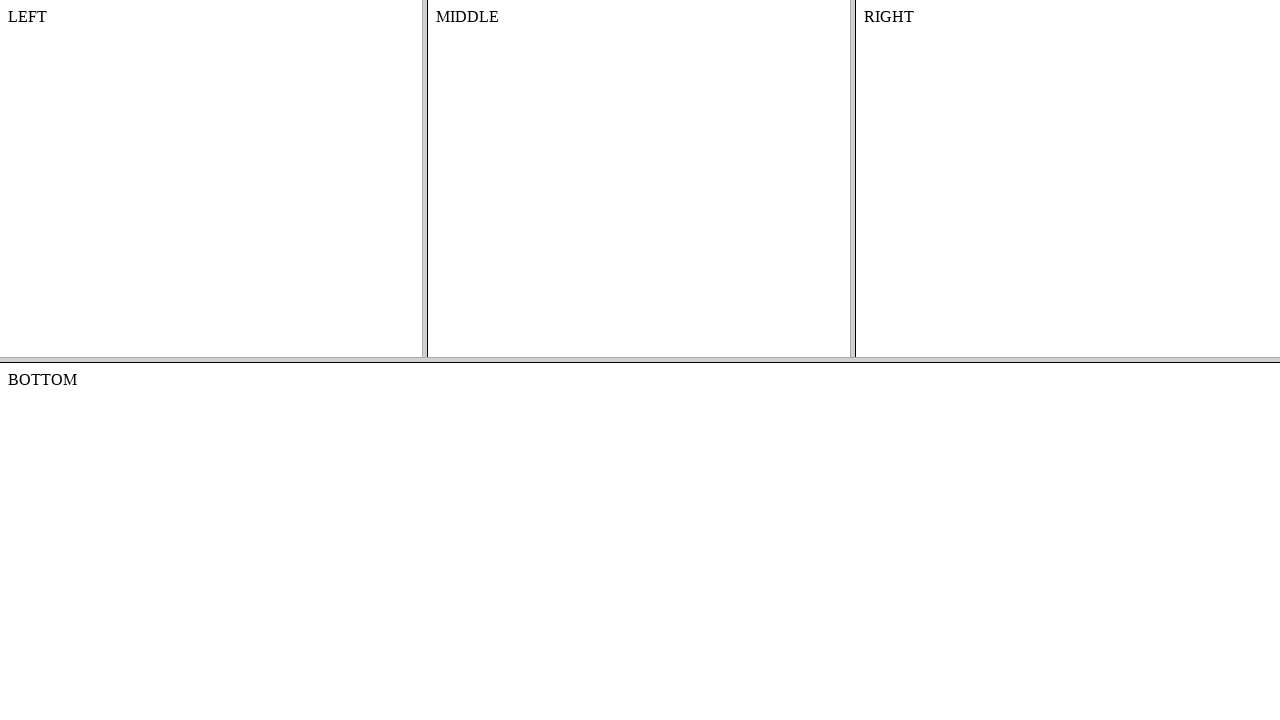